Tests keyboard input by typing text sequentially, selecting all, and deleting

Starting URL: https://www.qa-practice.com/elements/input/simple

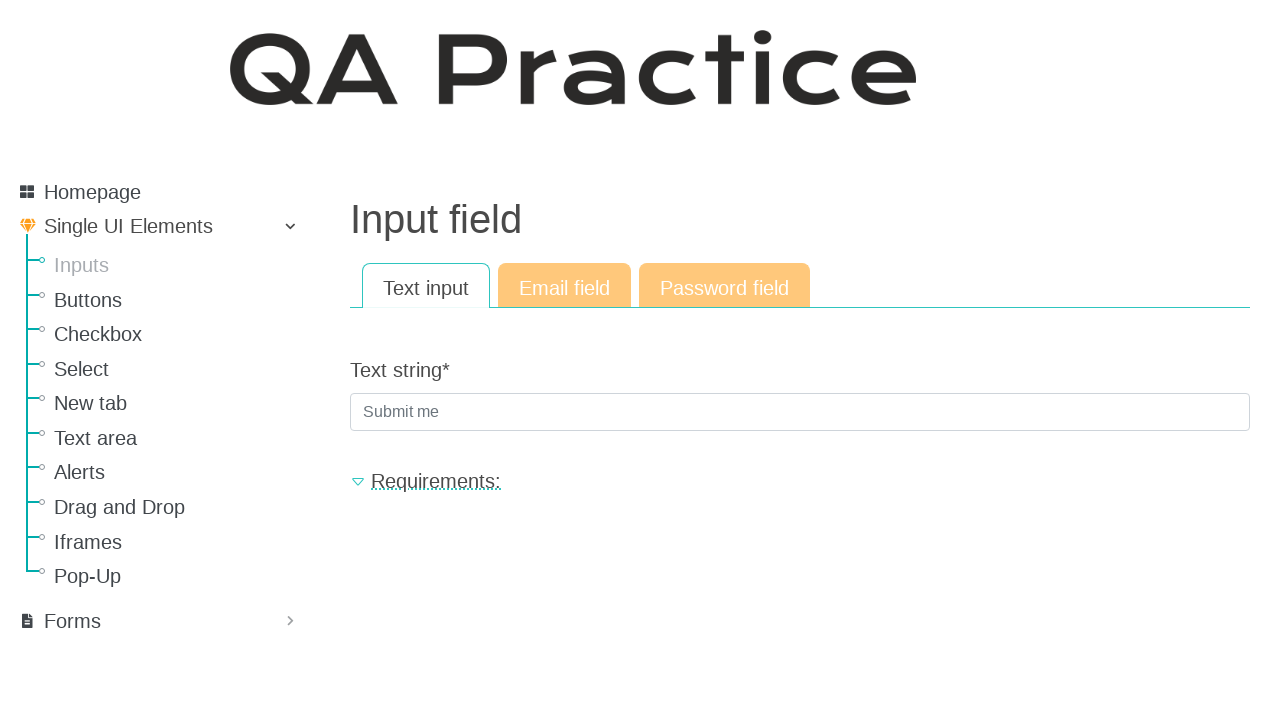

Located text input field by label 'Text string'
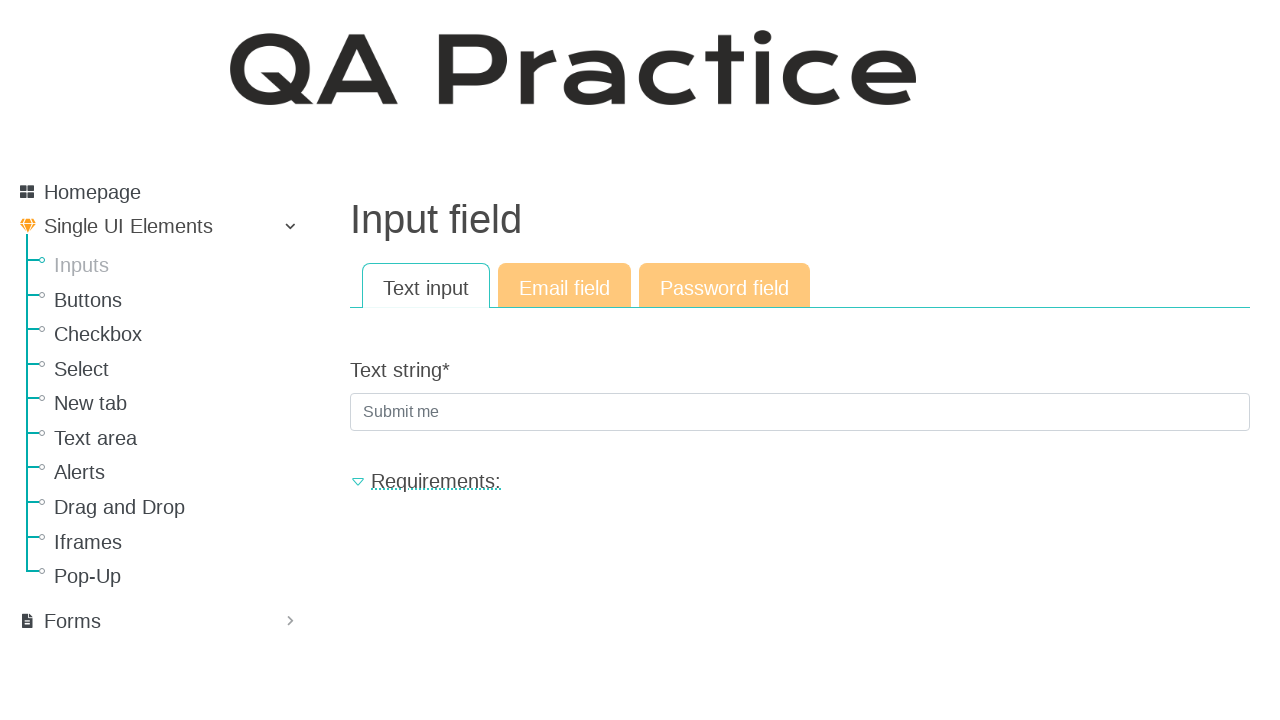

Typed 'qwerty' sequentially with 500ms delay between key presses
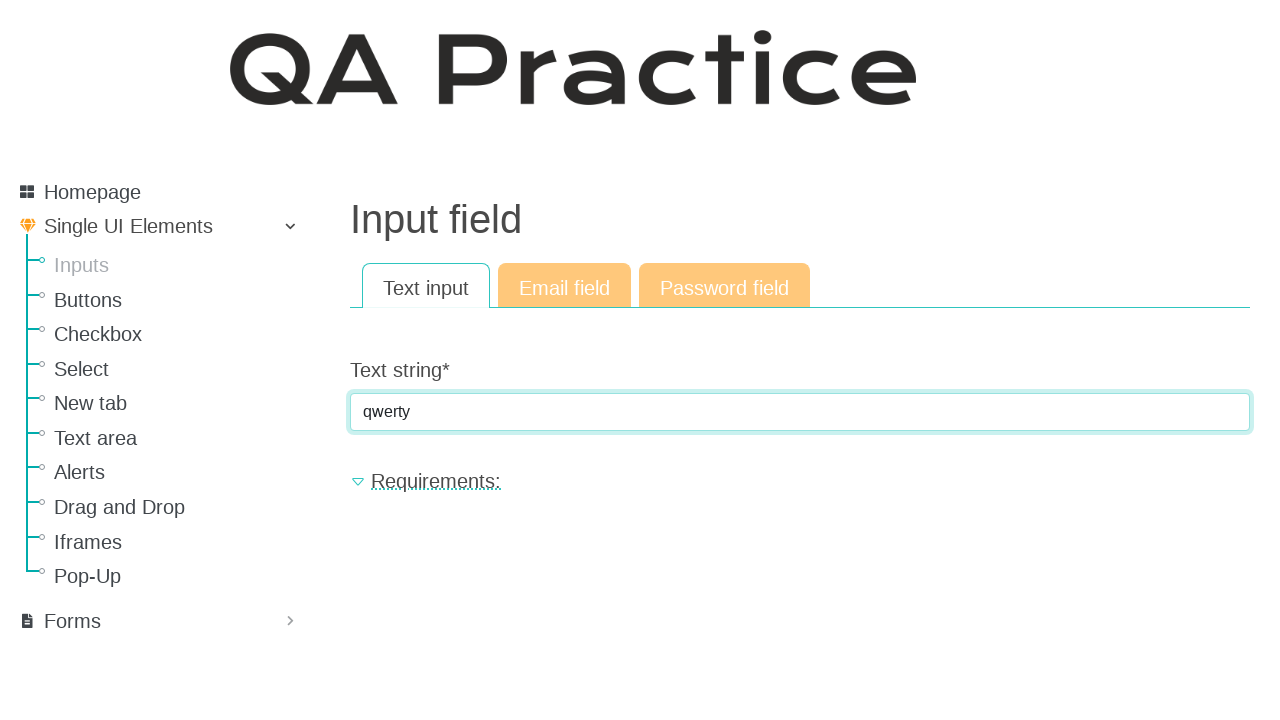

Selected all text in the input field using Ctrl+A on internal:label="Text string"i
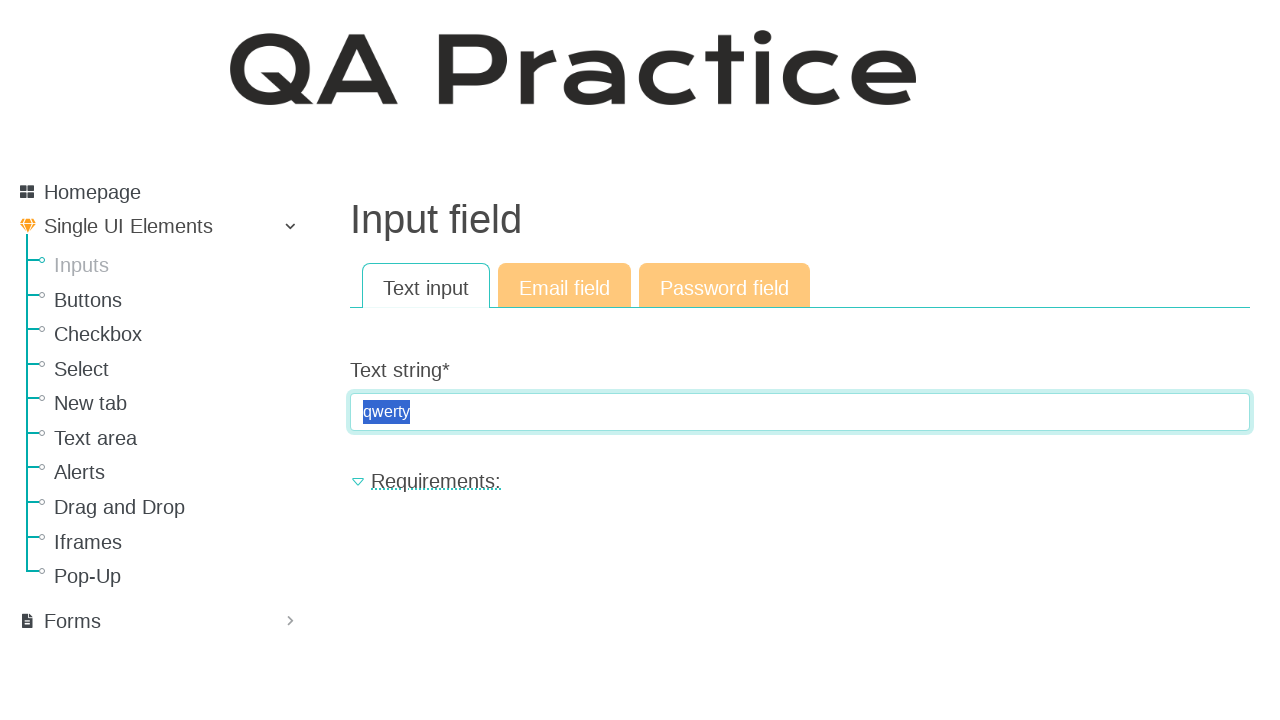

Deleted selected text by pressing Backspace on internal:label="Text string"i
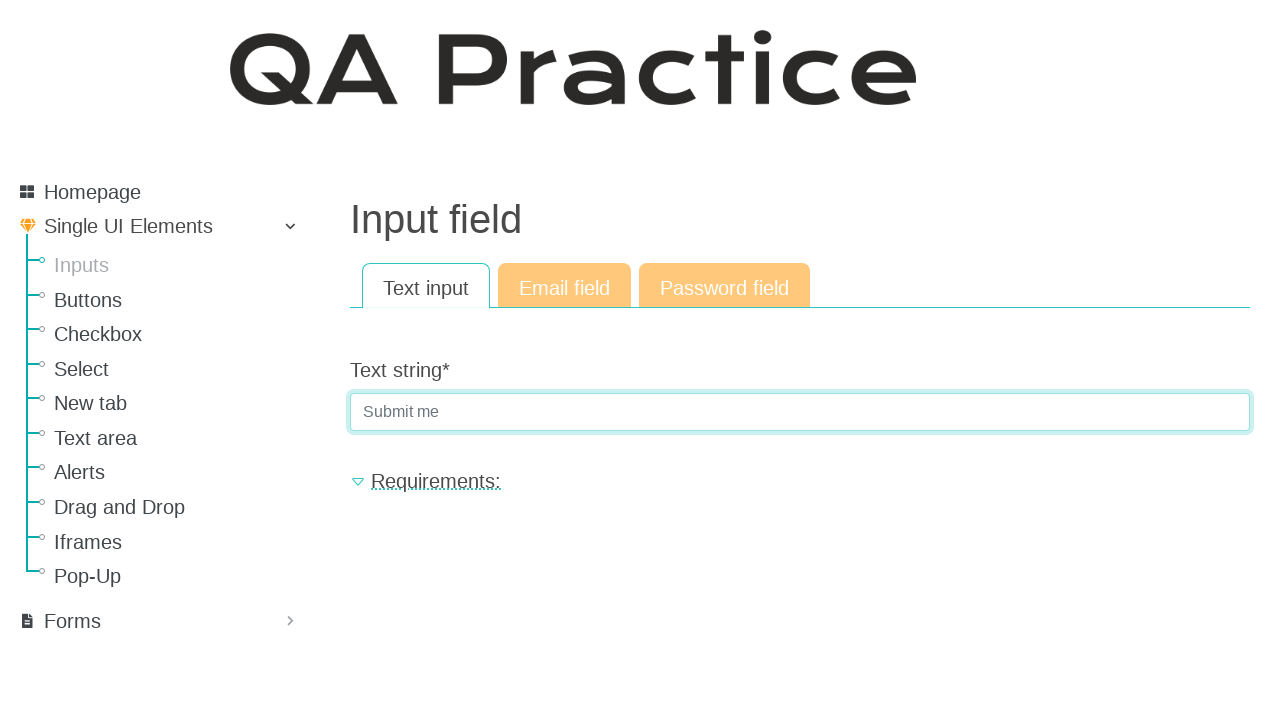

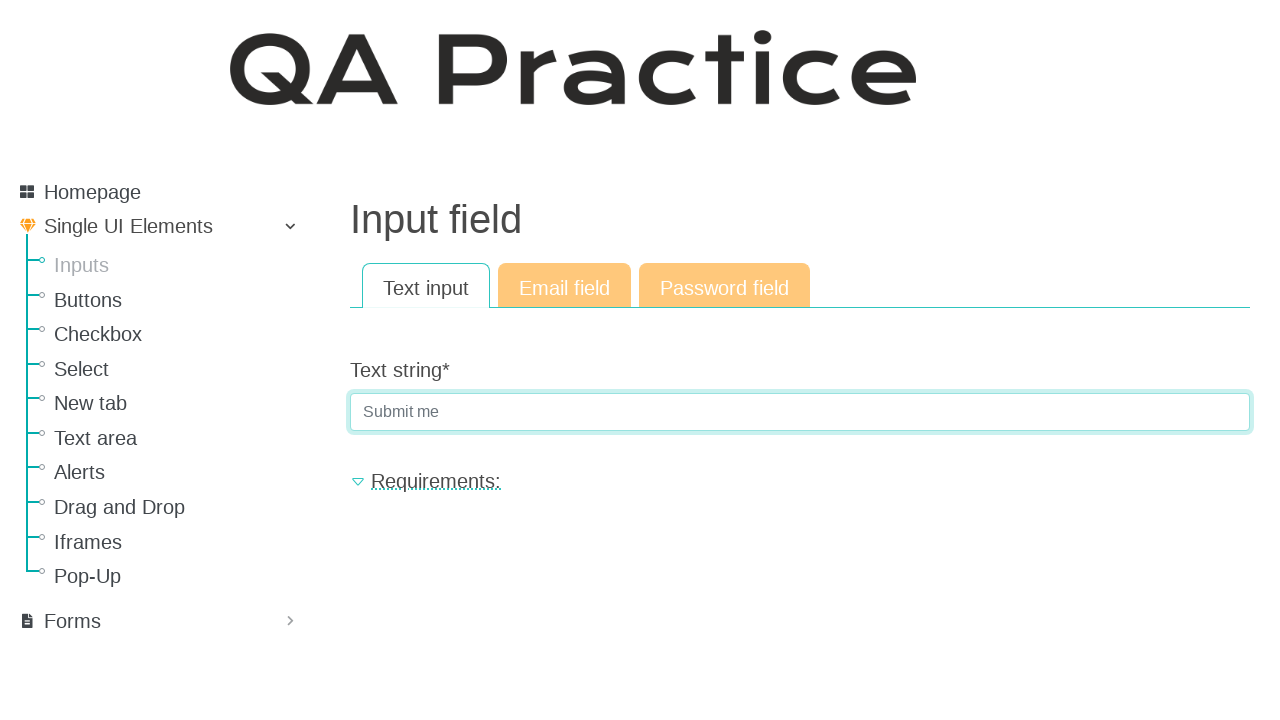